Tests a practice form by filling various fields (checkbox, dropdown, radio button, password), submitting the form, then navigating to the shop page to add a specific product (Samsung Note 8) to the cart.

Starting URL: https://rahulshettyacademy.com/angularpractice/

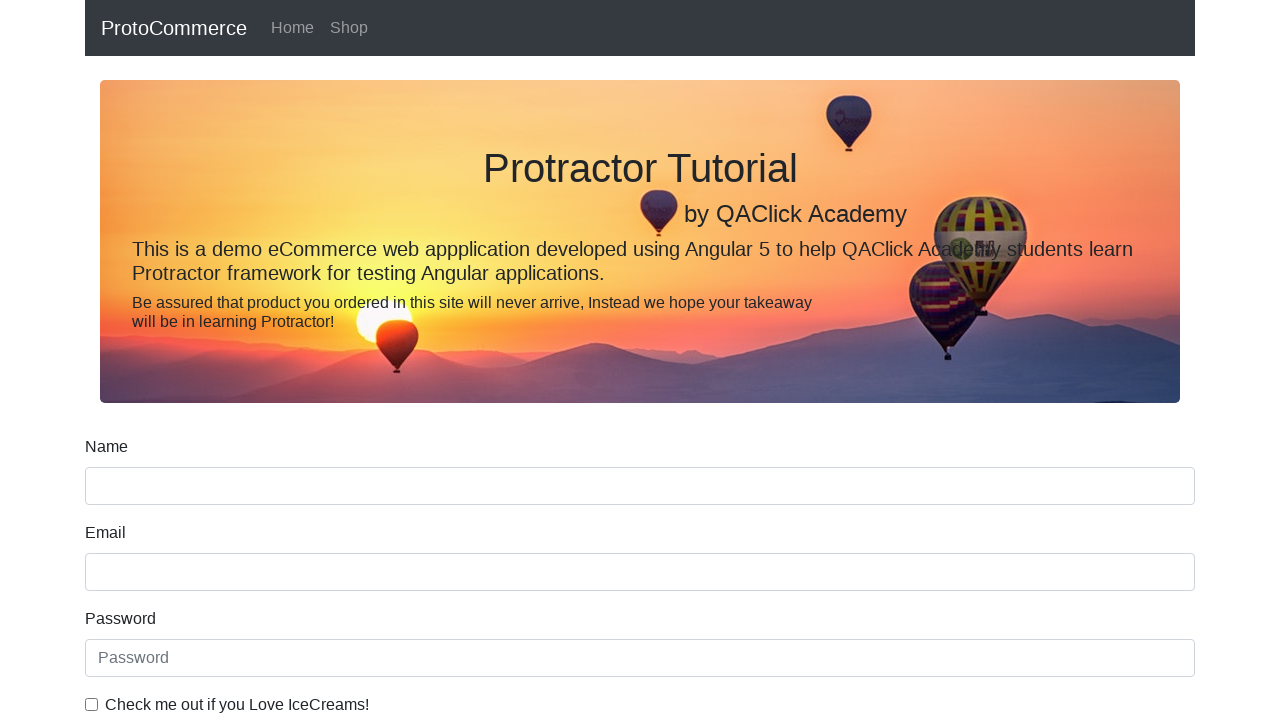

Waited for page to fully load (networkidle)
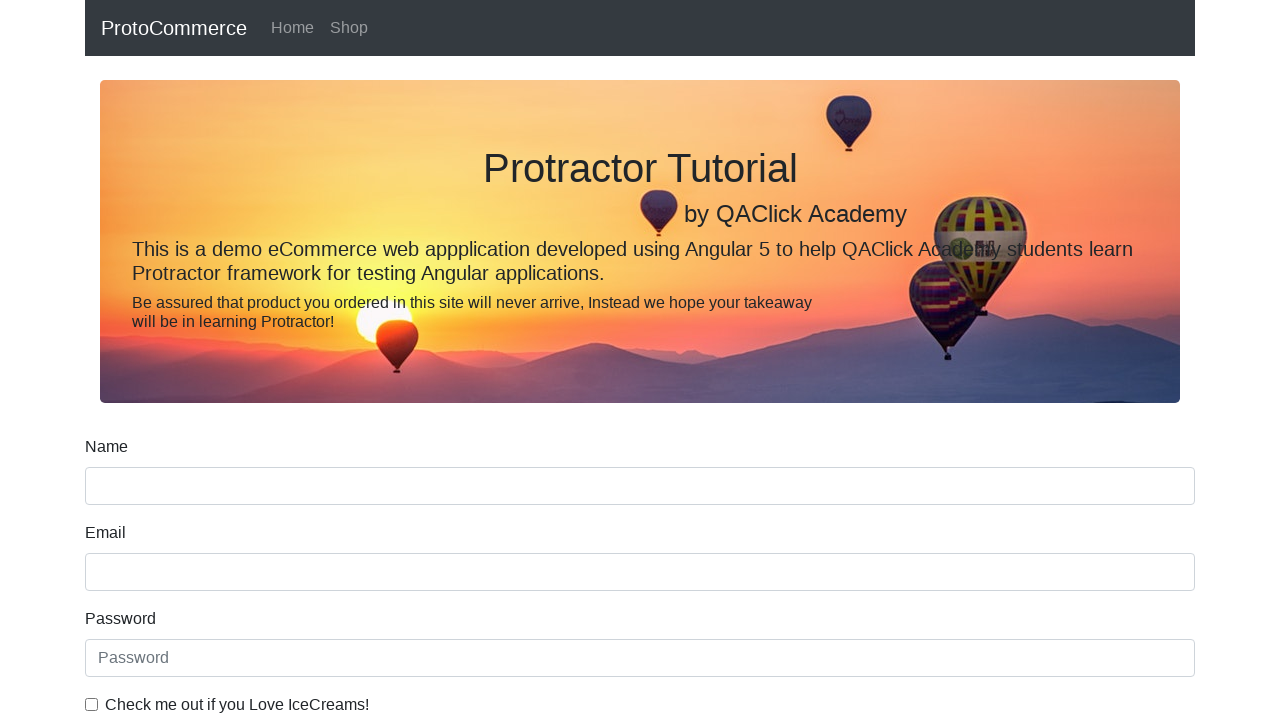

Clicked ice cream checkbox at (92, 704) on internal:label="Check me out if you Love IceCreams!"i
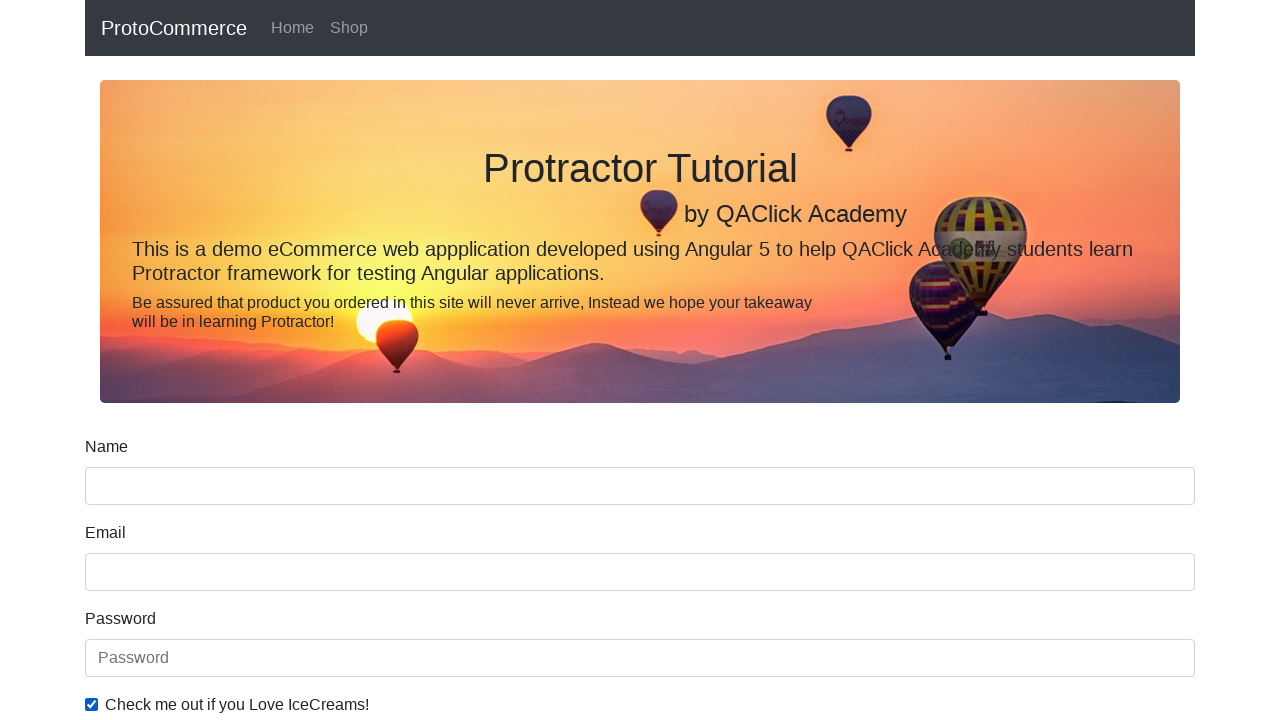

Selected 'Male' from gender dropdown on internal:label="Gender"i
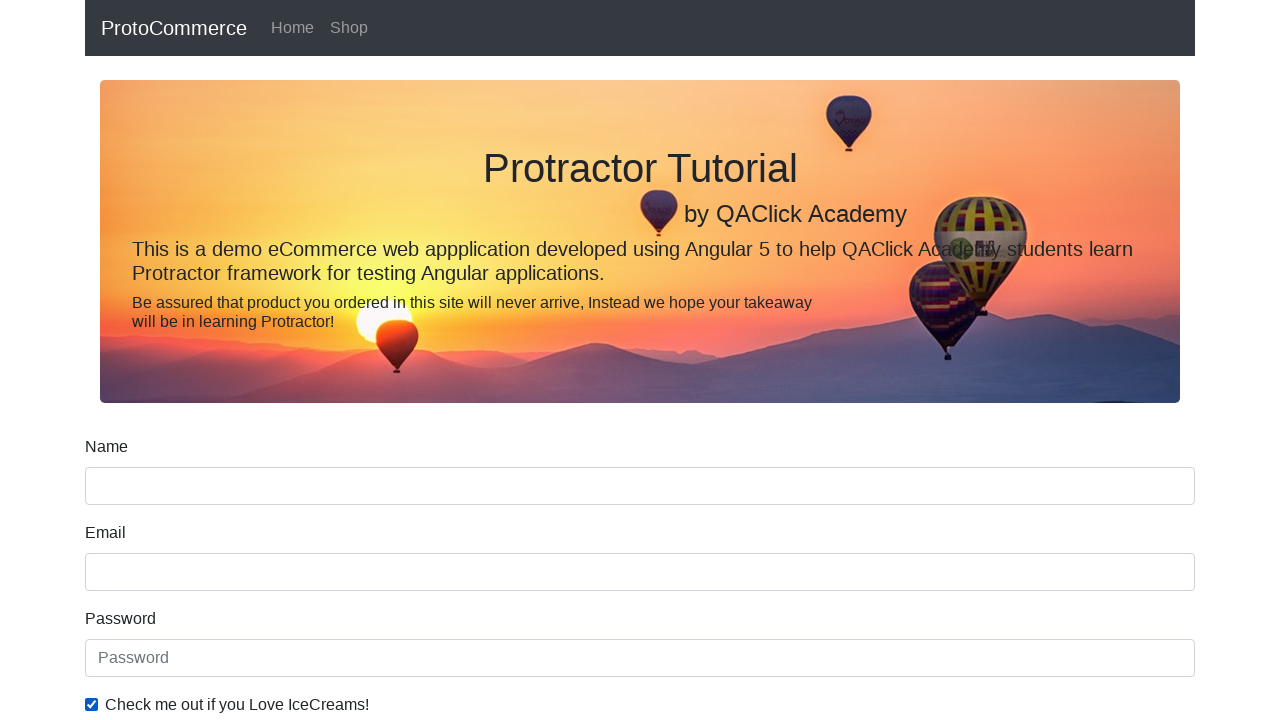

Checked the 'Employed' radio button at (326, 360) on internal:label="Employed"i
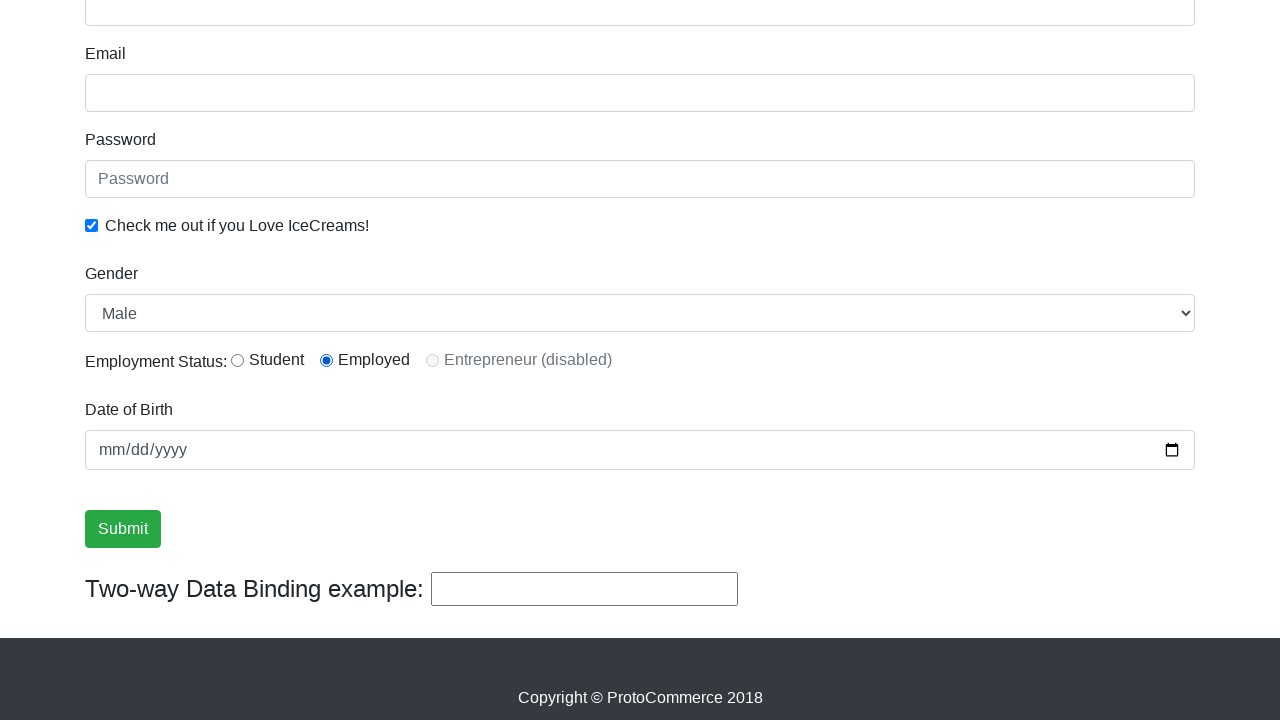

Filled password field with 'Test@12345' on internal:attr=[placeholder="Password"i]
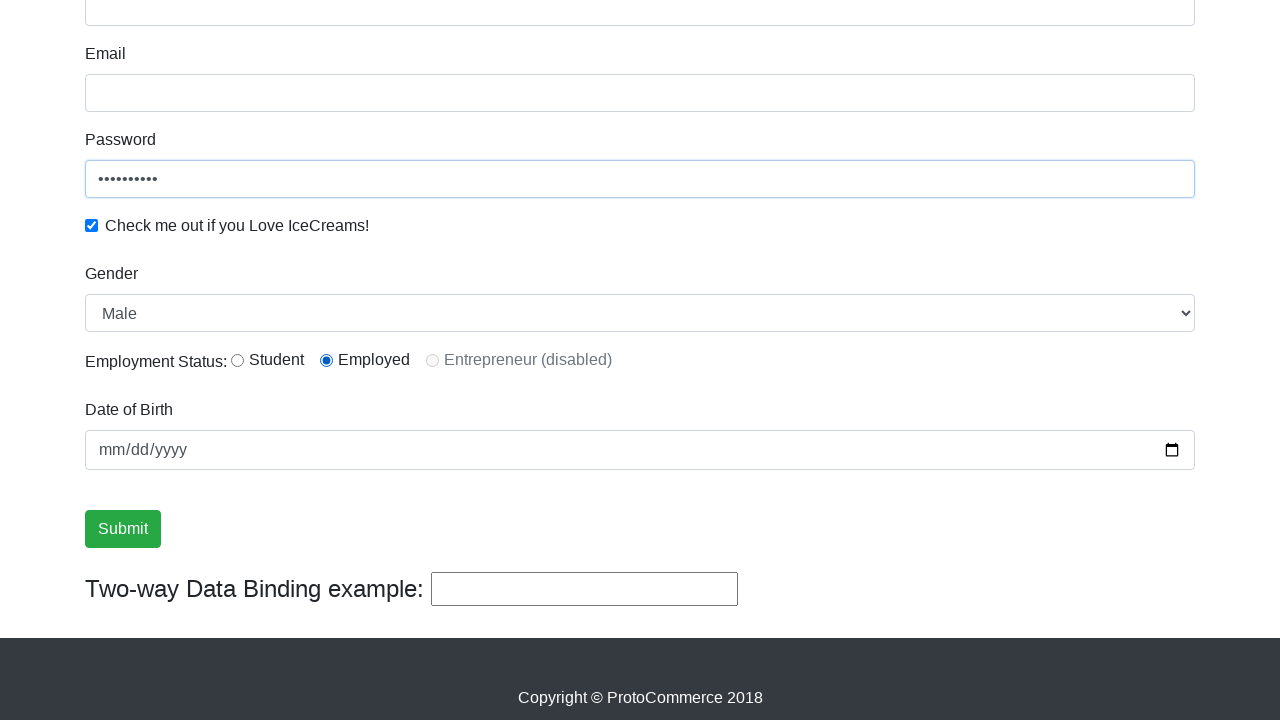

Clicked Submit button to submit the form at (123, 529) on internal:role=button[name="Submit"i]
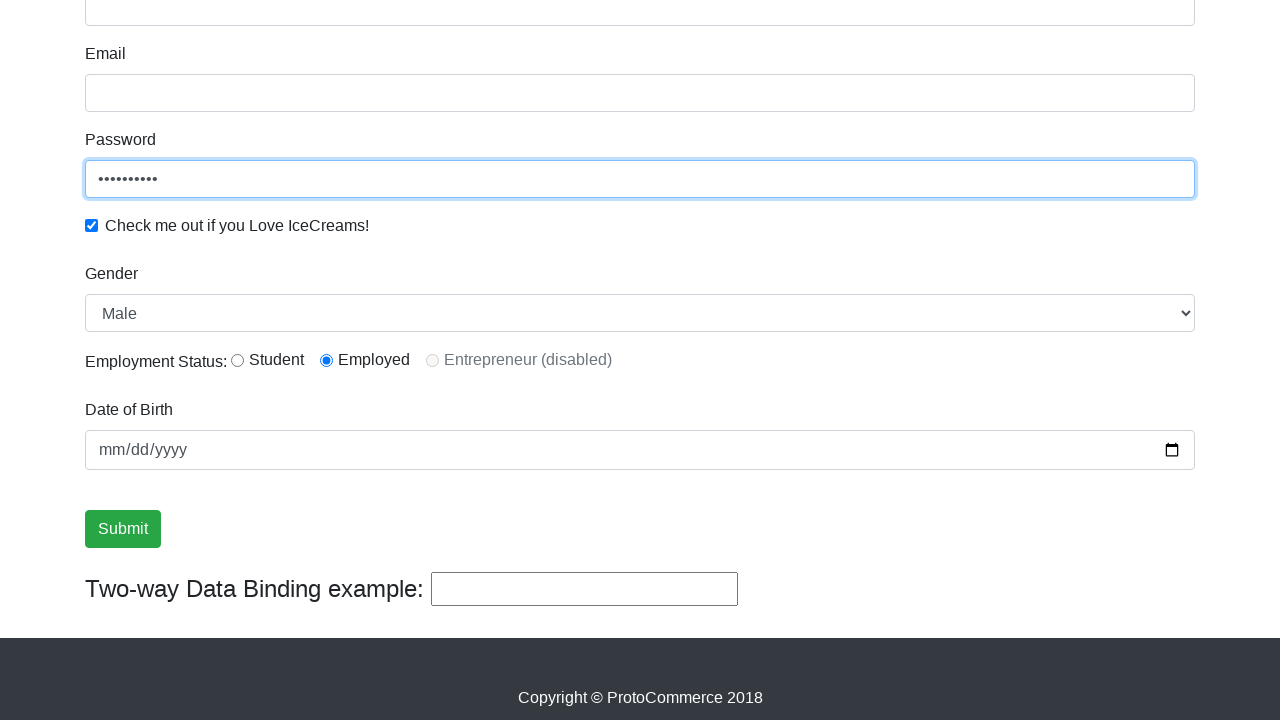

Verified success message is visible
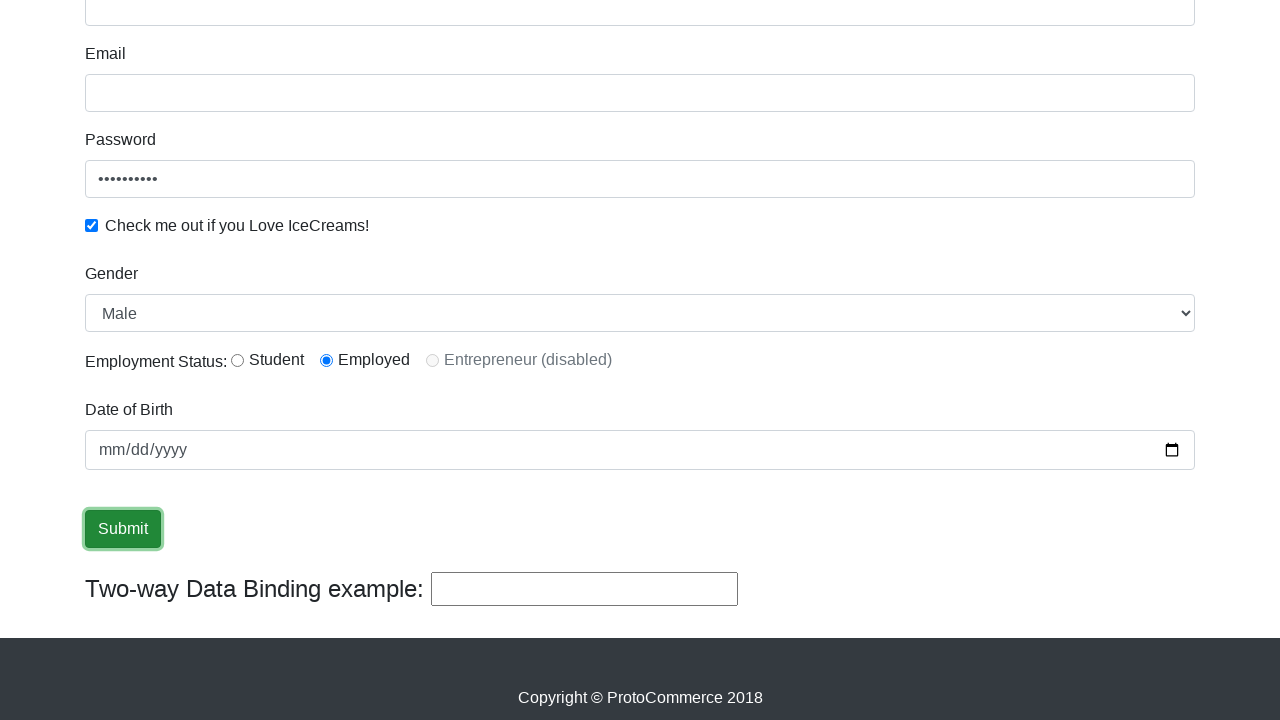

Clicked Shop link to navigate to shop page at (349, 28) on internal:role=link[name="Shop"i]
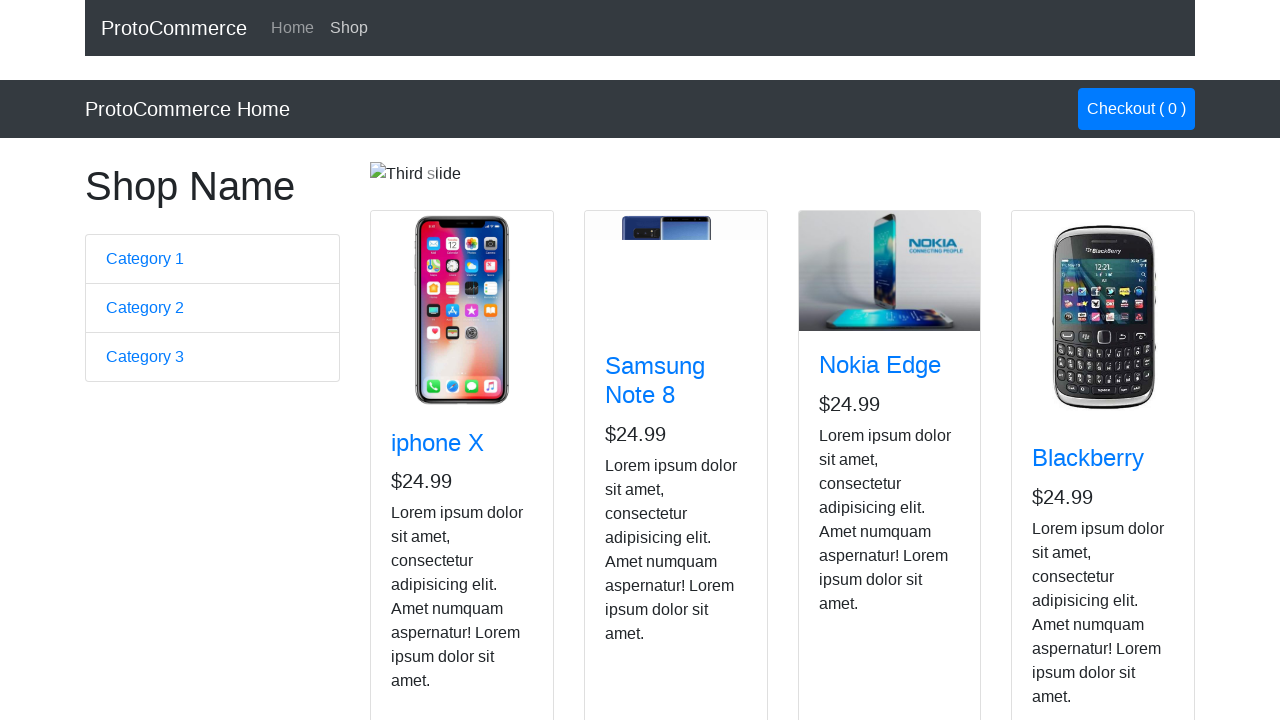

Waited for navigation to shop page URL
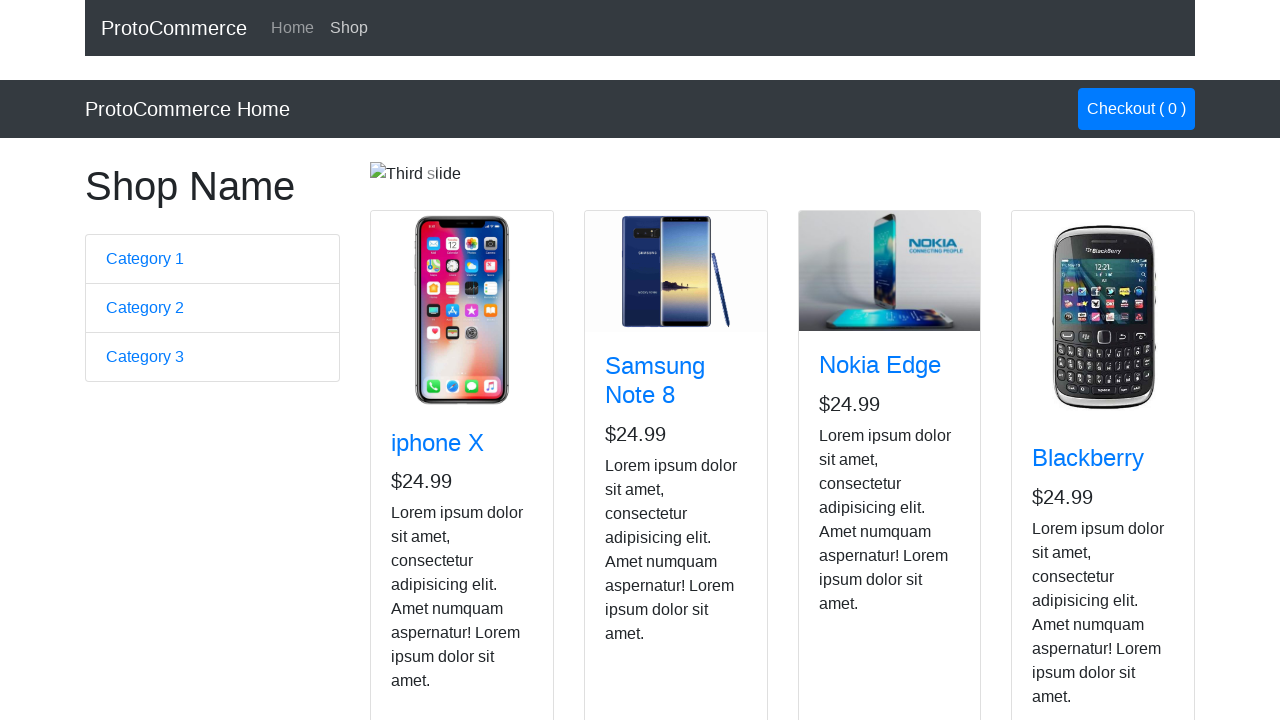

Shop page fully loaded (networkidle)
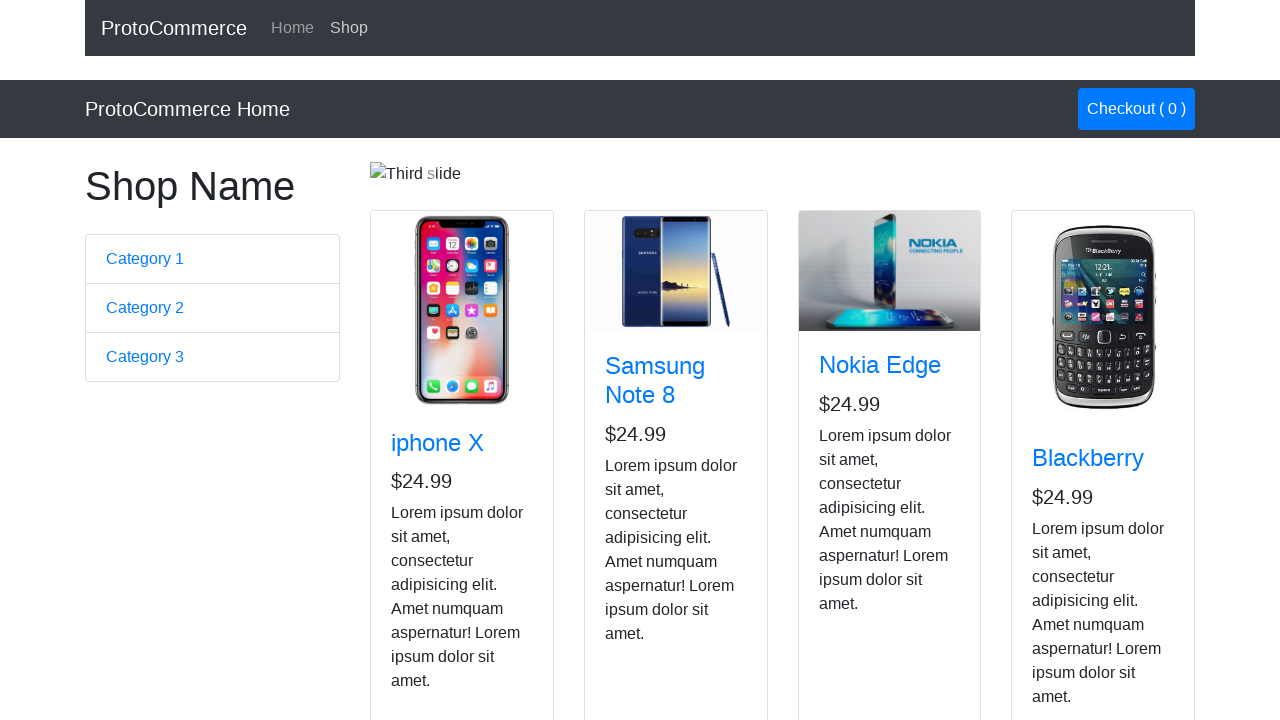

Found 4 product cards on shop page
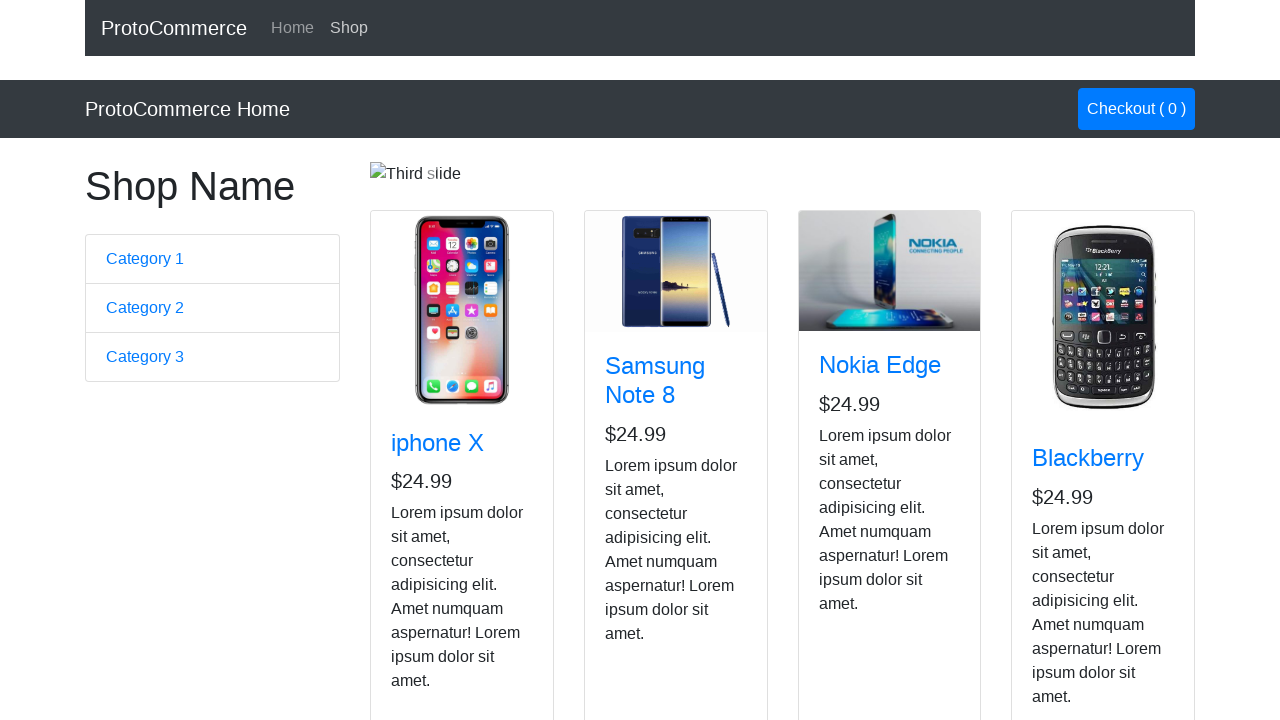

Waited for product title at index 0
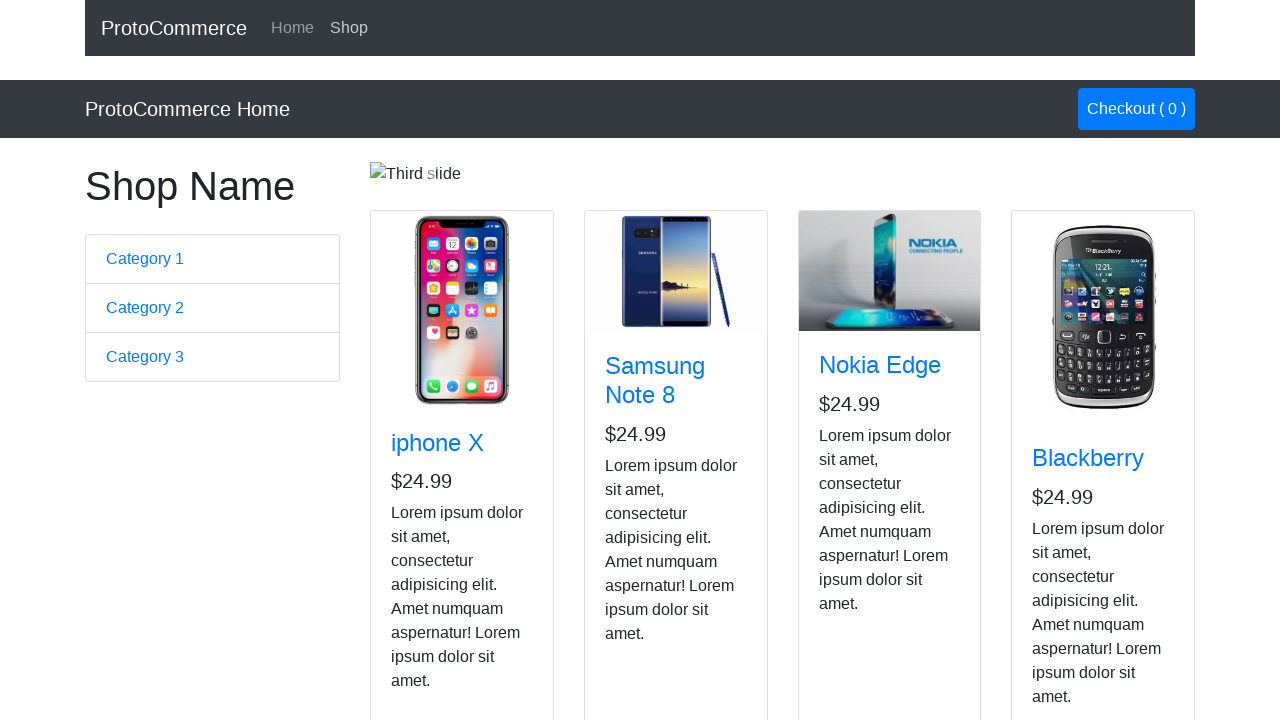

Retrieved product text: '
	        iphone X
	    '
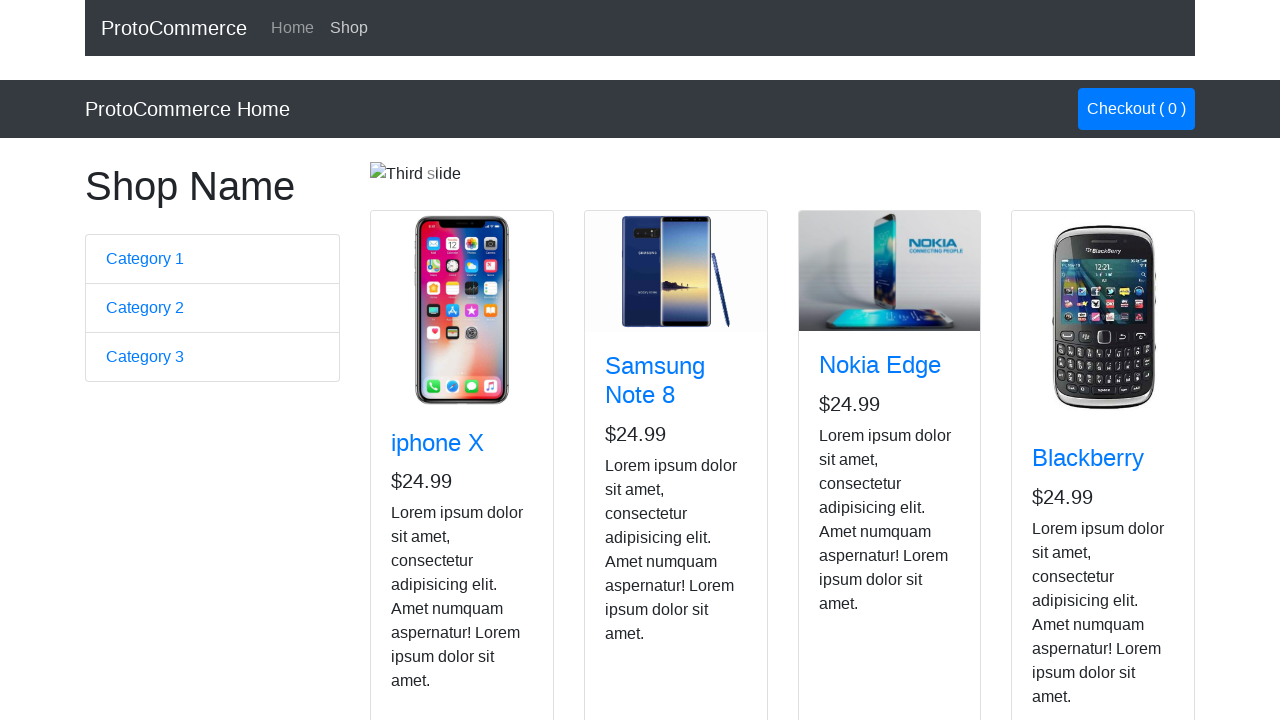

Waited for product title at index 1
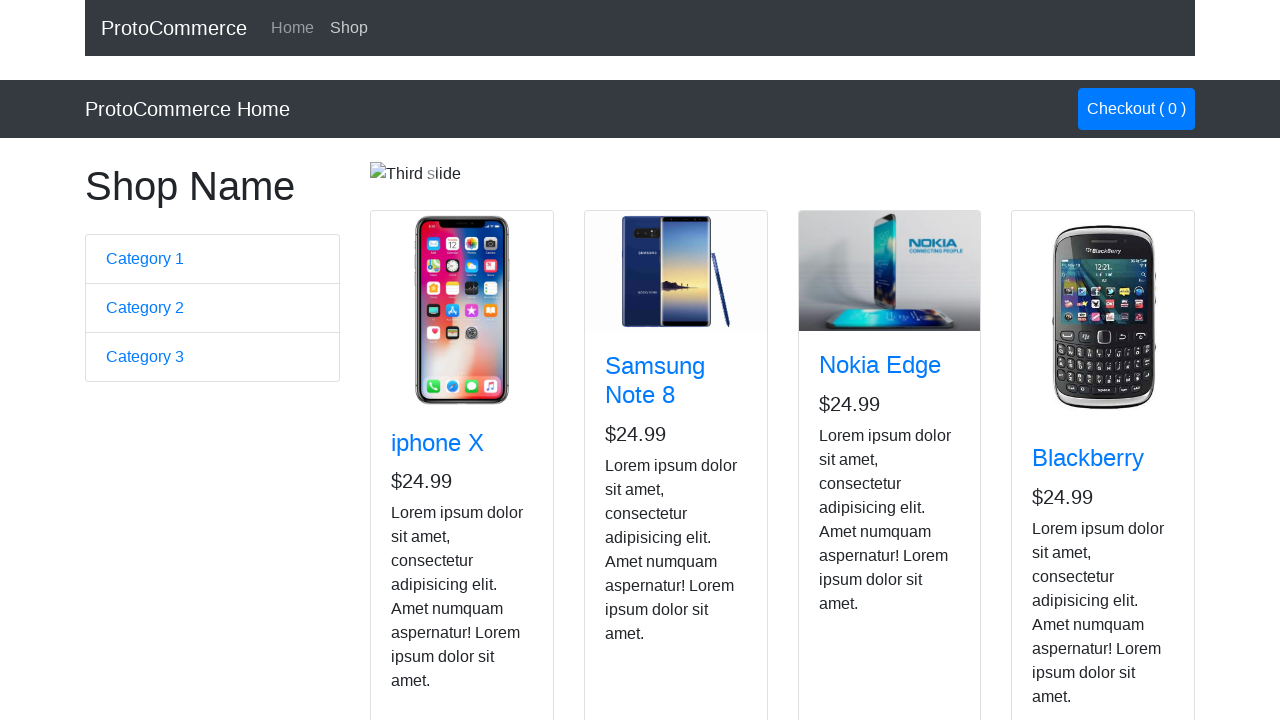

Retrieved product text: '
	        Samsung Note 8
	    '
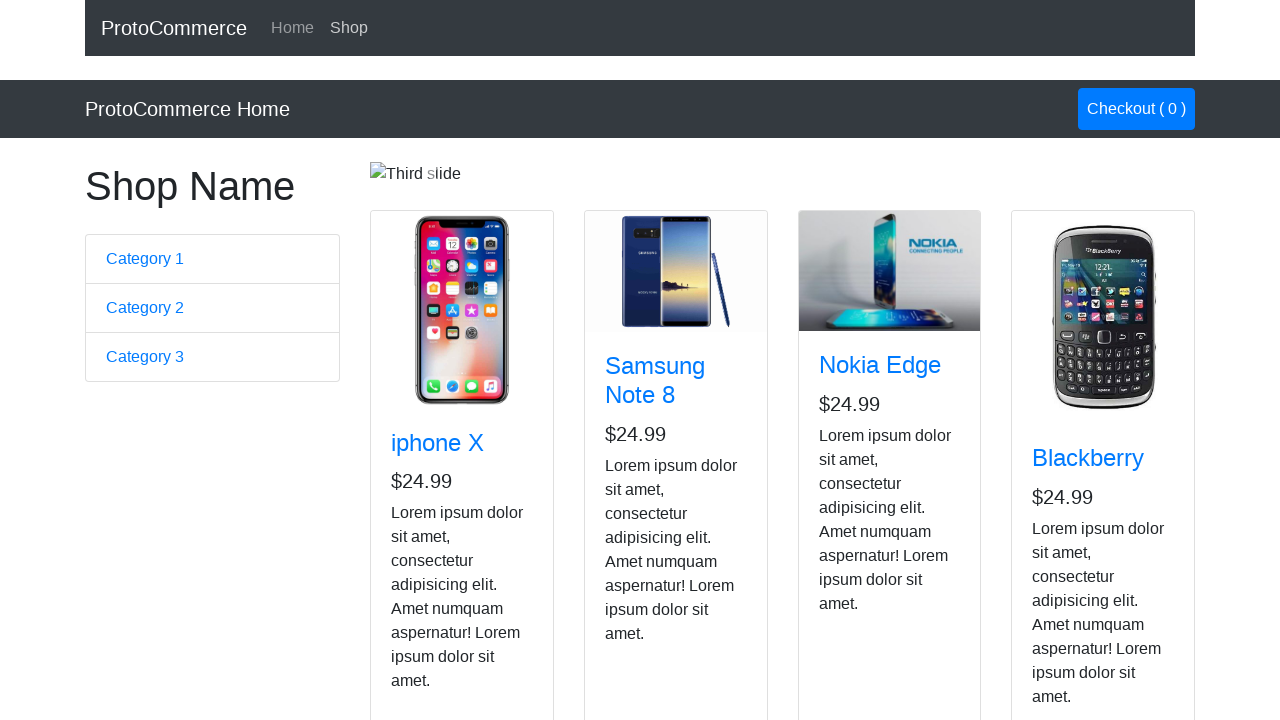

Found and clicked 'Add to Cart' button for Samsung Note 8 at (641, 528) on .card-footer .btn >> nth=1
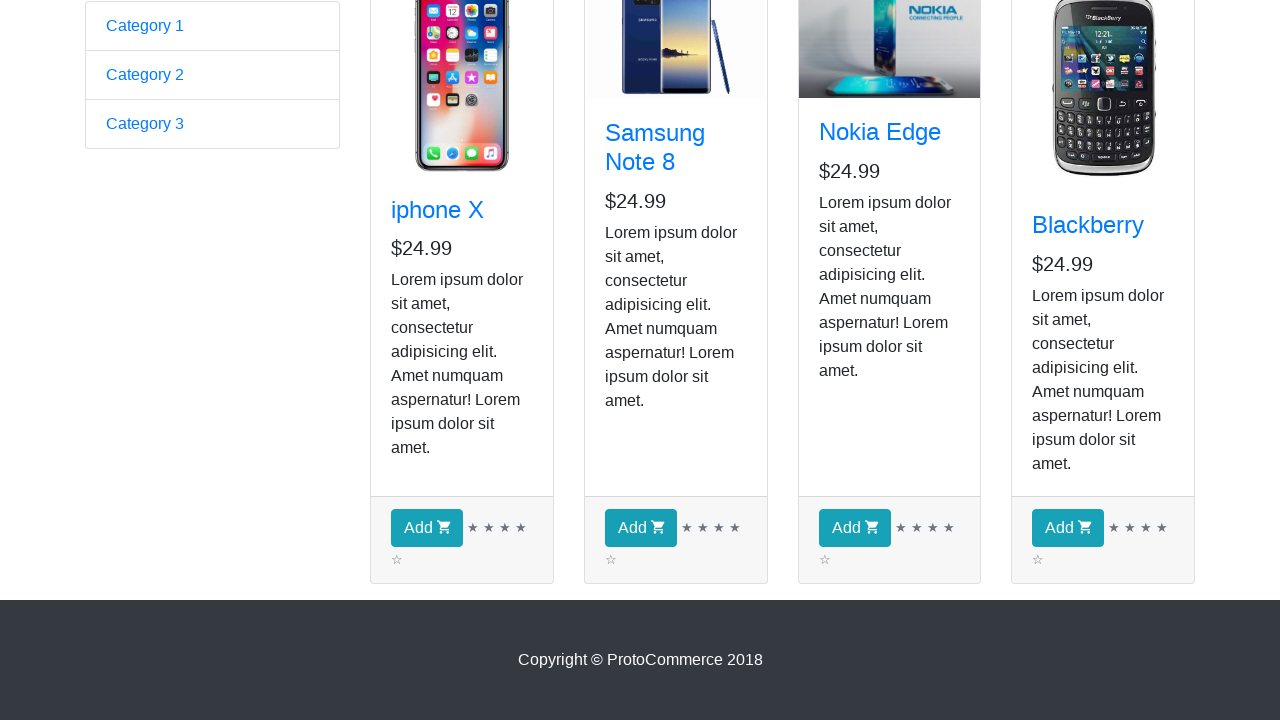

Clicked cart/checkout button at (1136, 109) on .nav-link.btn
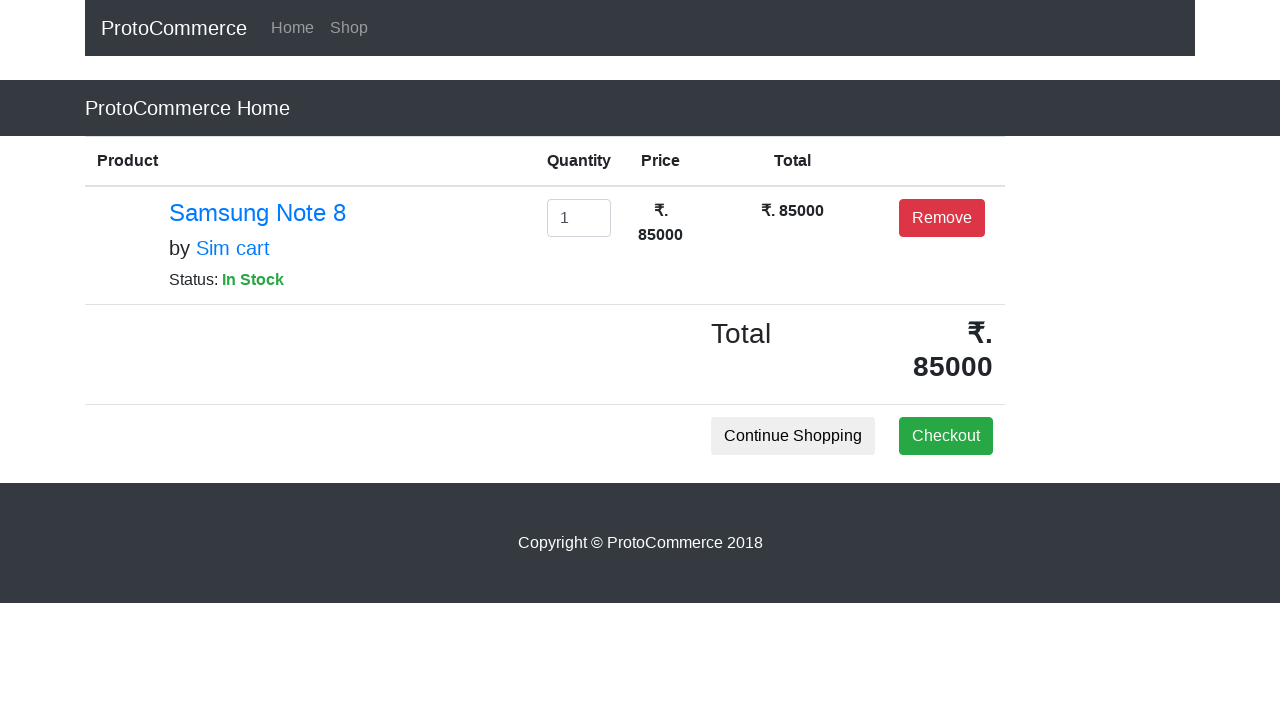

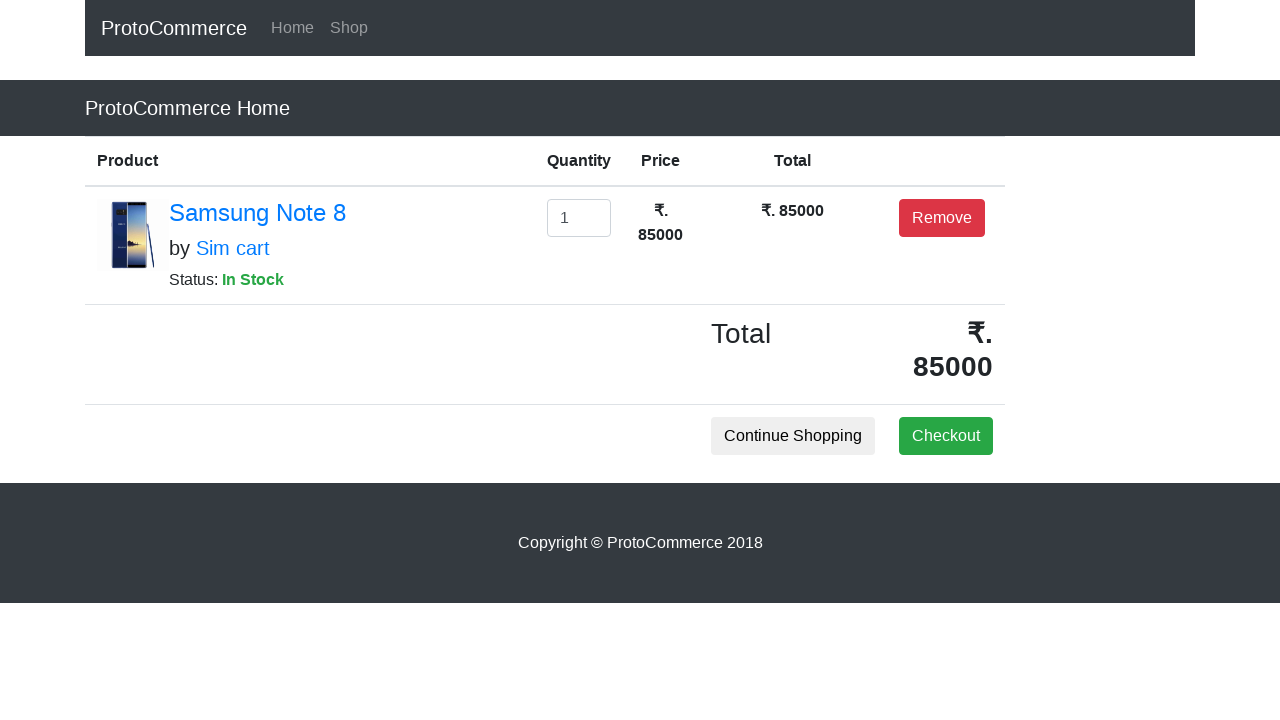